Tests scrollIntoView functionality by scrolling to search input and comparing positions

Starting URL: https://guinea-pig.webdriver.io

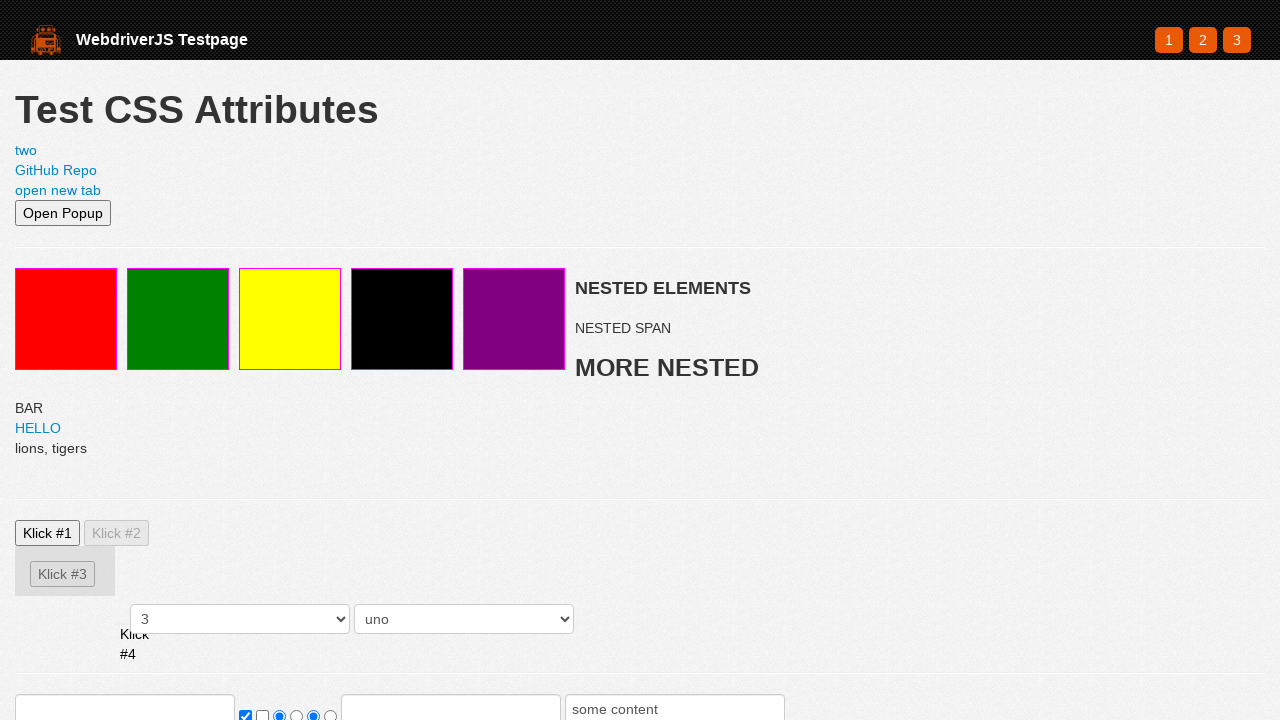

Set viewport size to 500x500
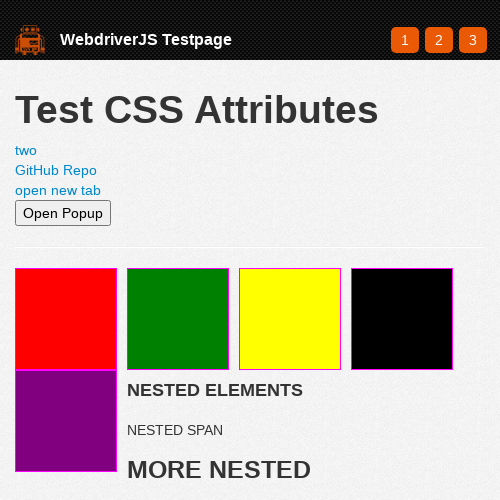

Located search input element
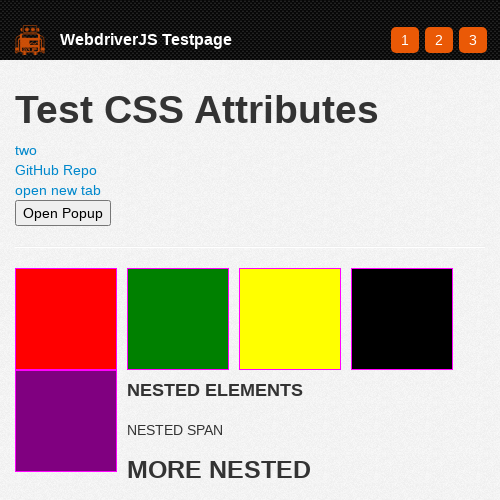

Scrolled search input into view
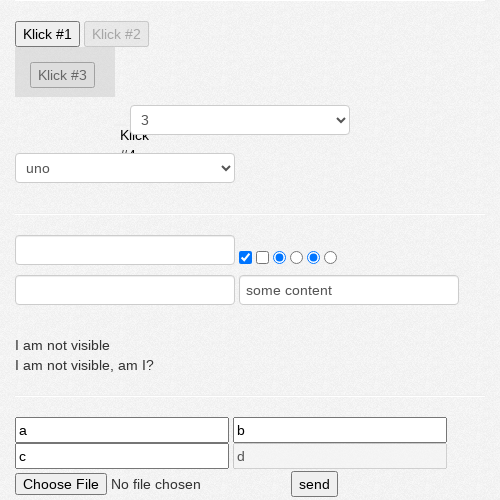

Retrieved vertical scroll position
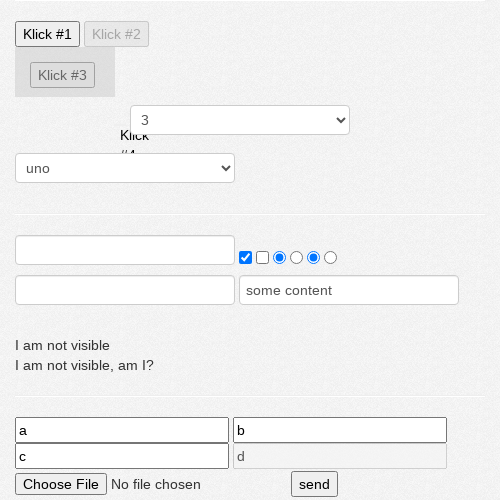

Verified scroll position is non-negative
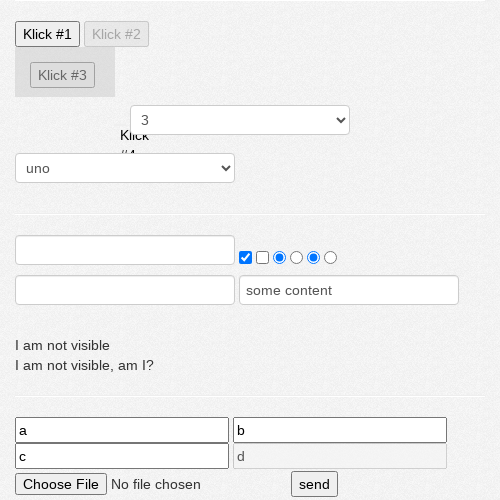

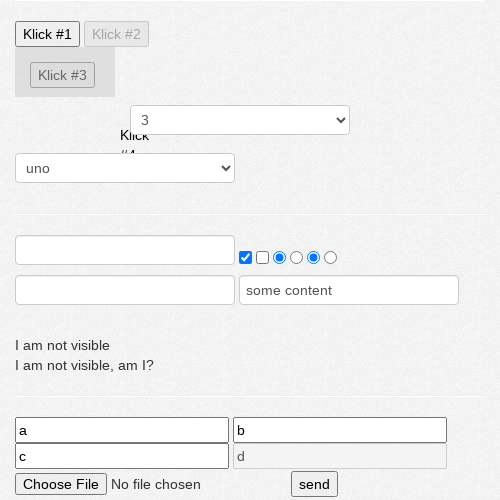